Tests keyboard events functionality by copying all text from the page and pasting it into a spinner input field within an iframe

Starting URL: https://jqueryui.com/spinner/

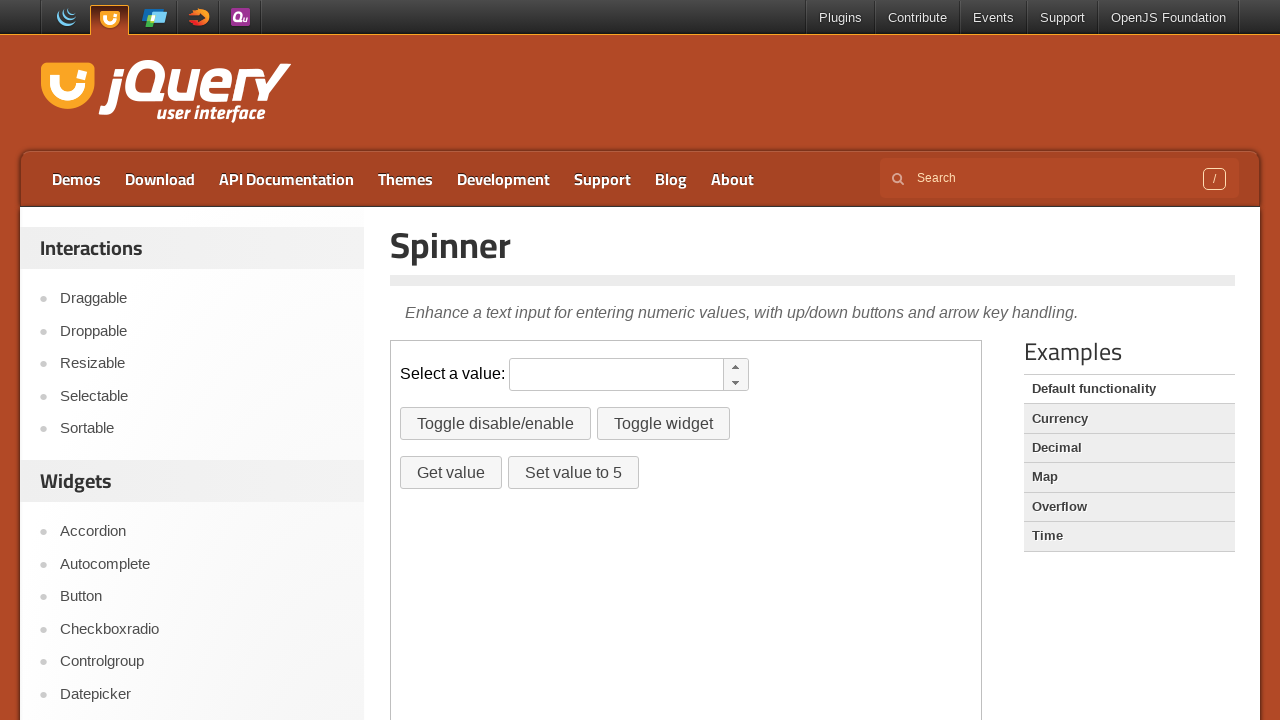

Pressed Control key down
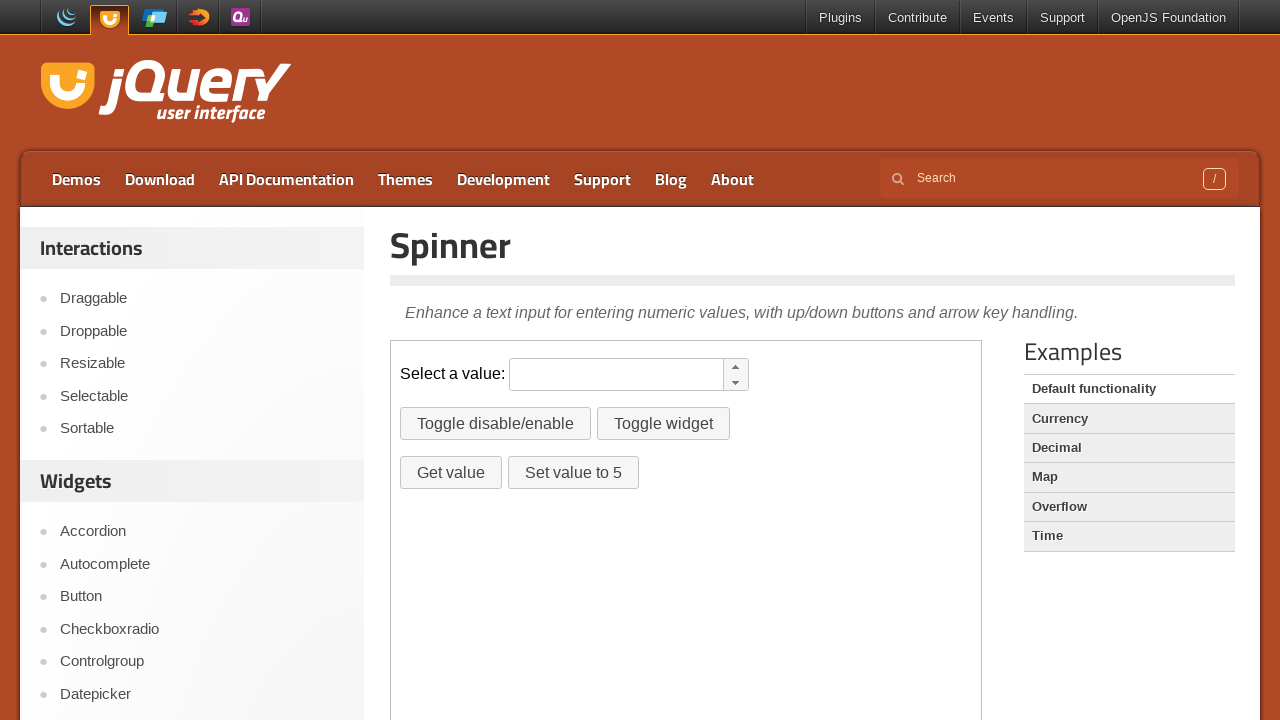

Pressed 'a' key to select all text on page
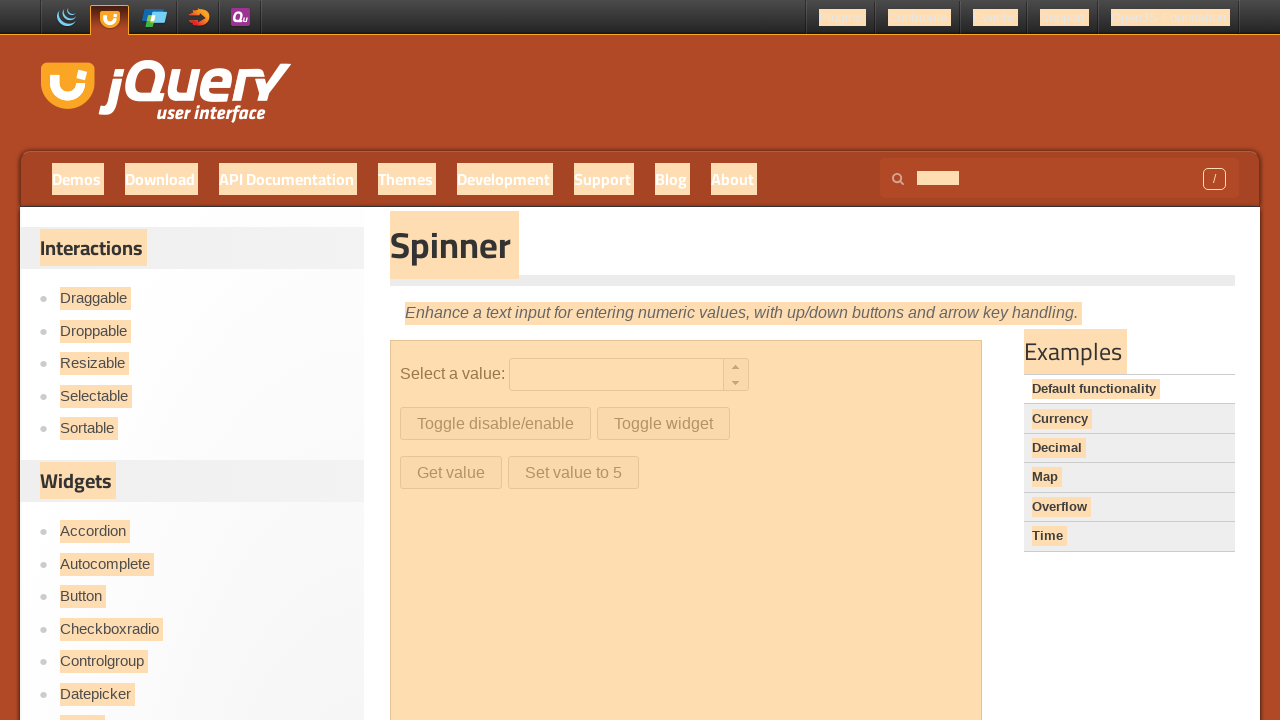

Pressed 'c' key to copy selected text
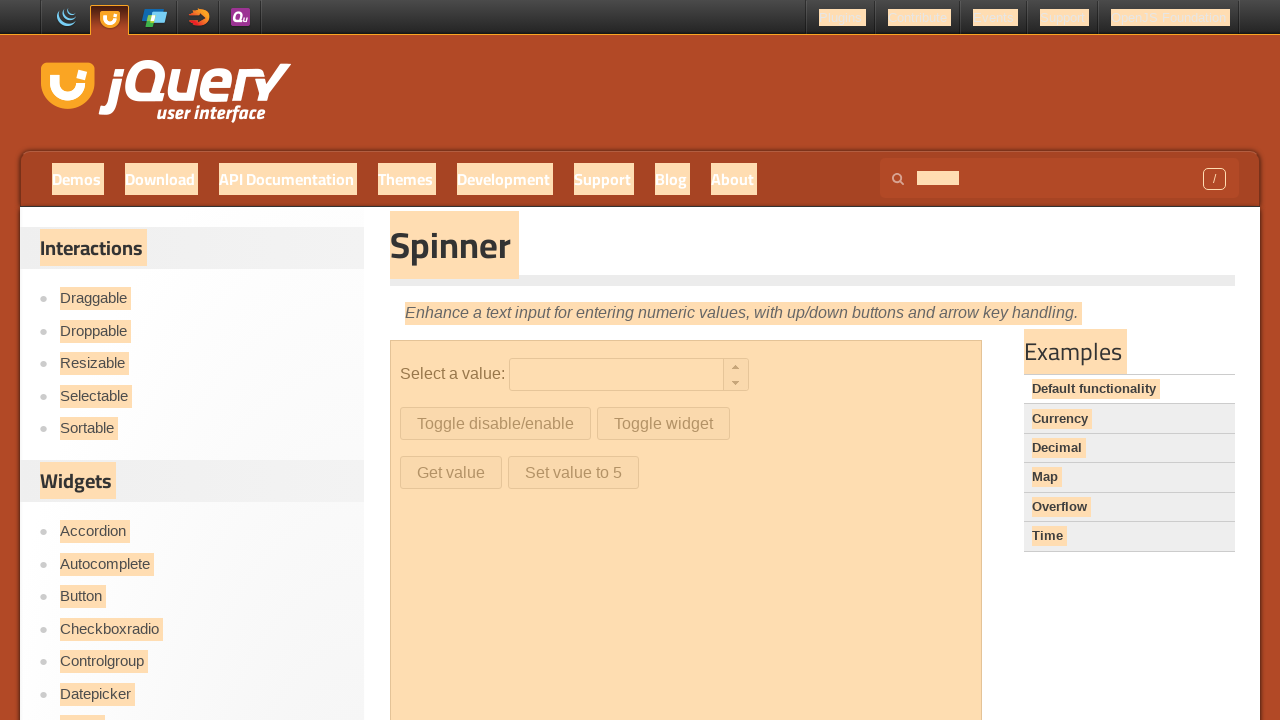

Released Control key
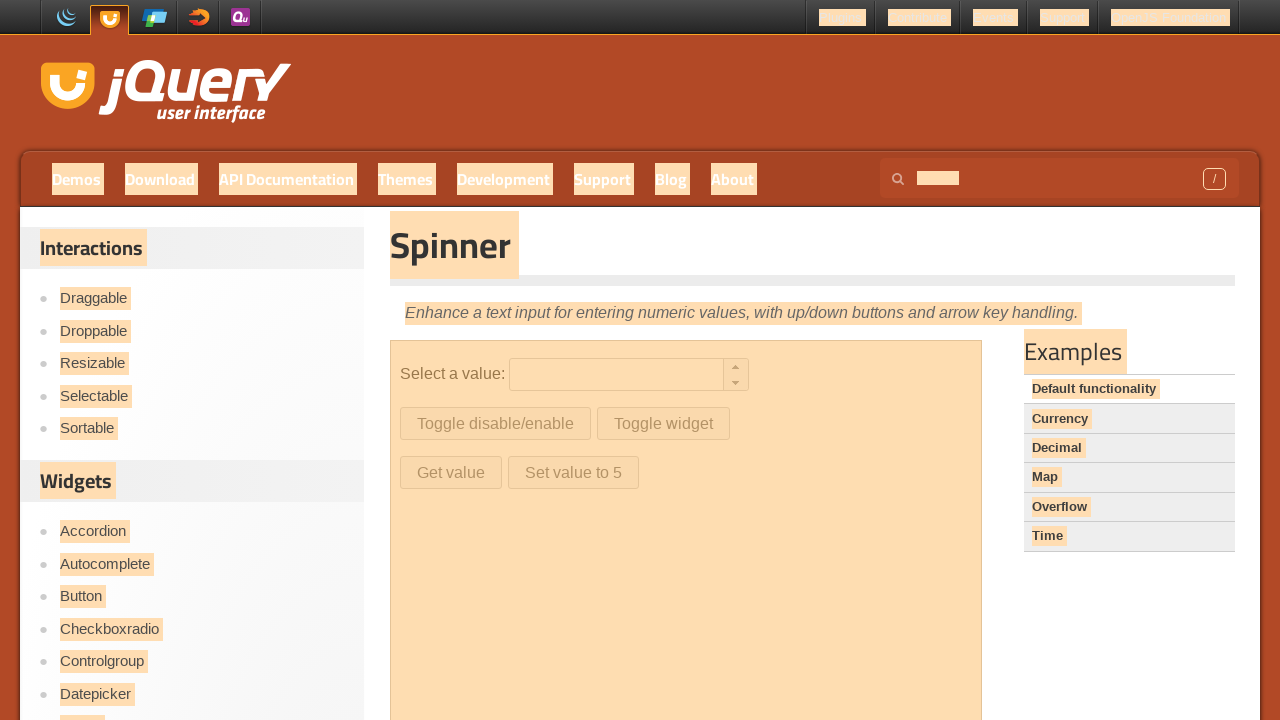

Located iframe containing spinner widget
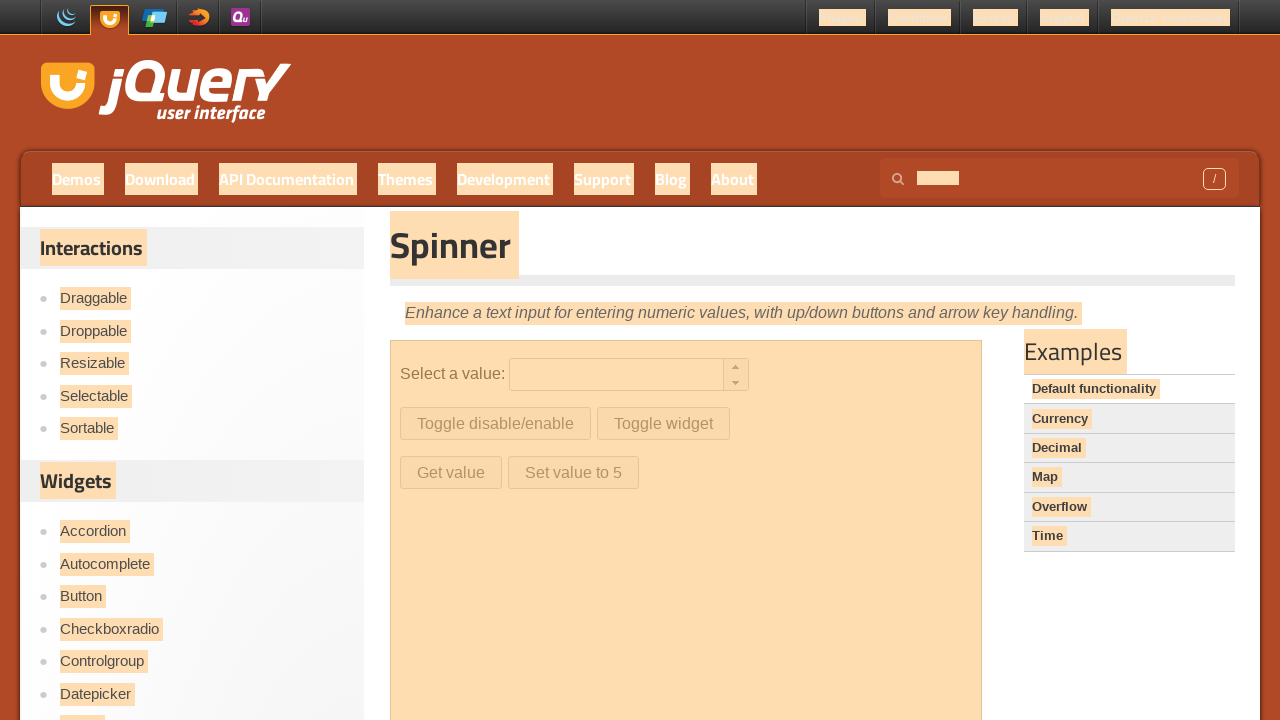

Located spinner input field within iframe
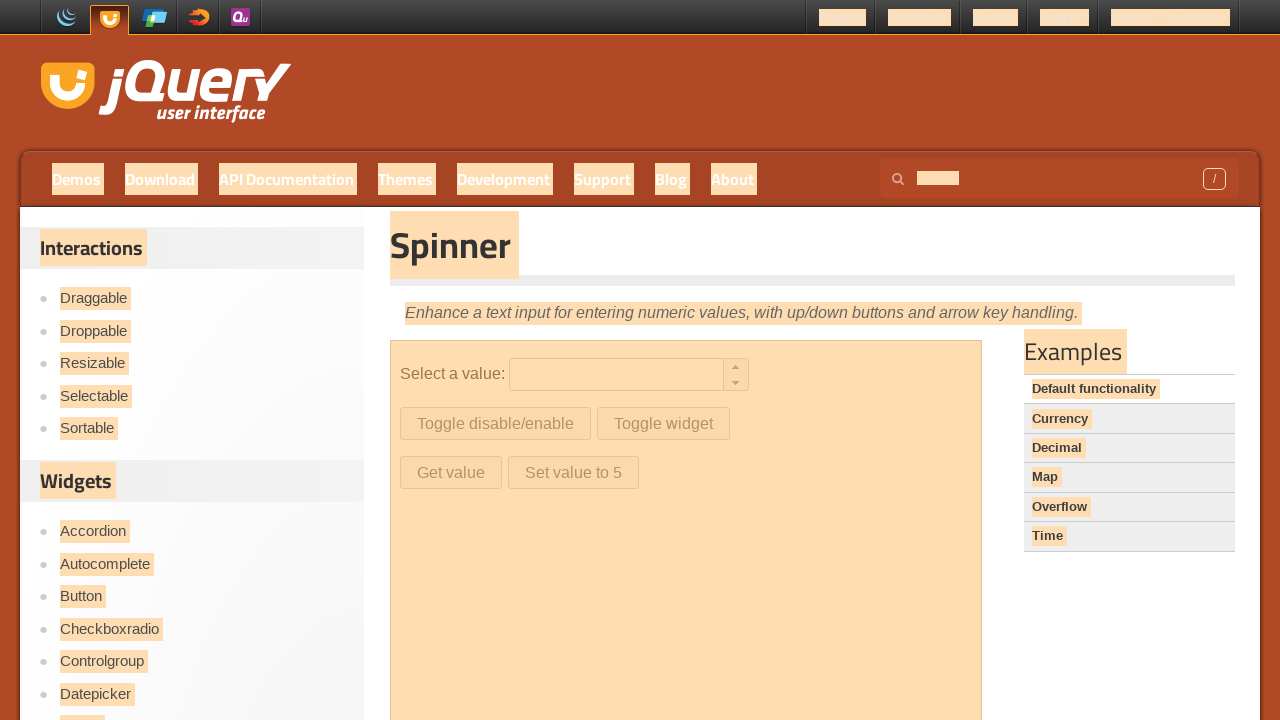

Clicked on spinner input field at (616, 375) on iframe >> nth=0 >> internal:control=enter-frame >> #spinner
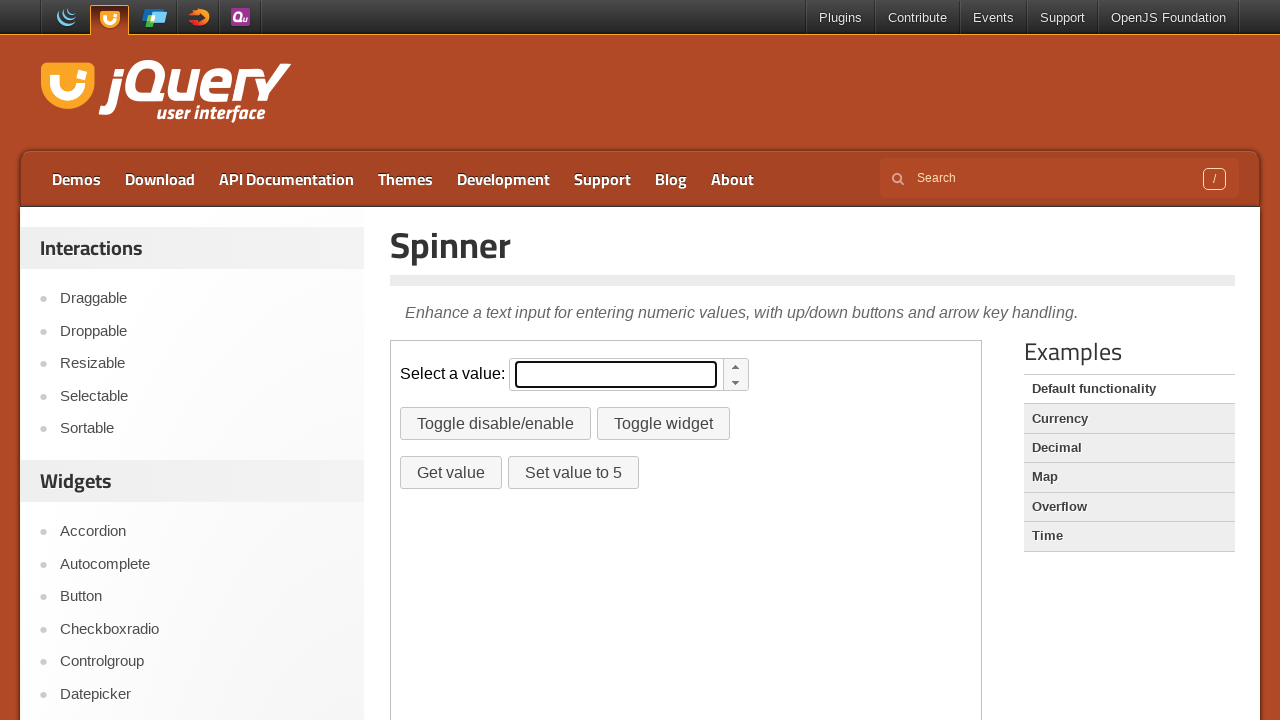

Pressed Control key down to prepare for paste
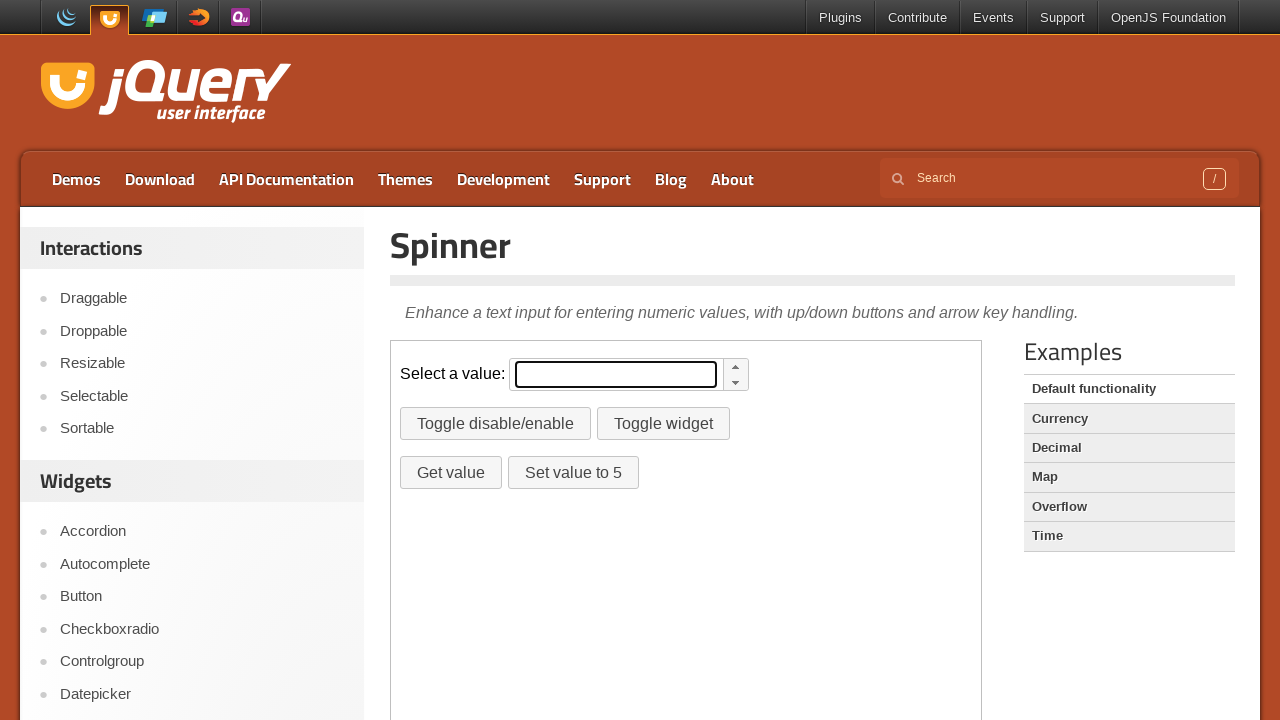

Pressed 'v' key to paste copied text into spinner input
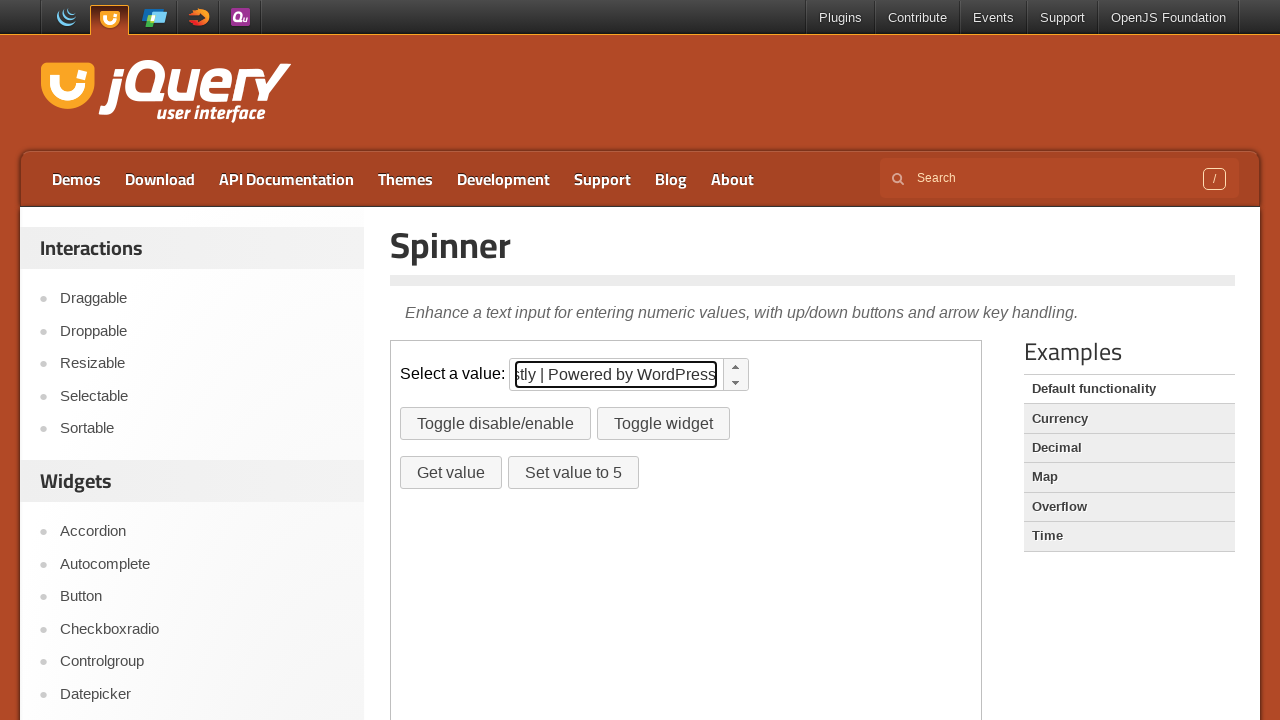

Released Control key after pasting
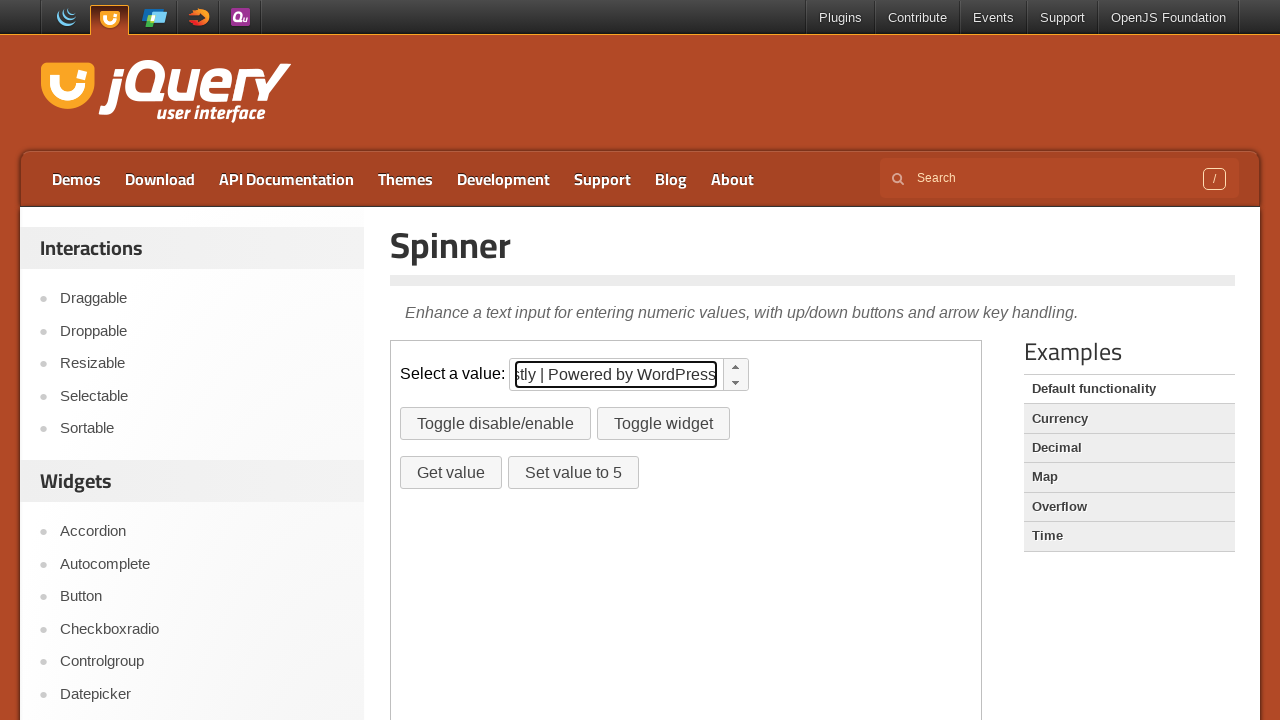

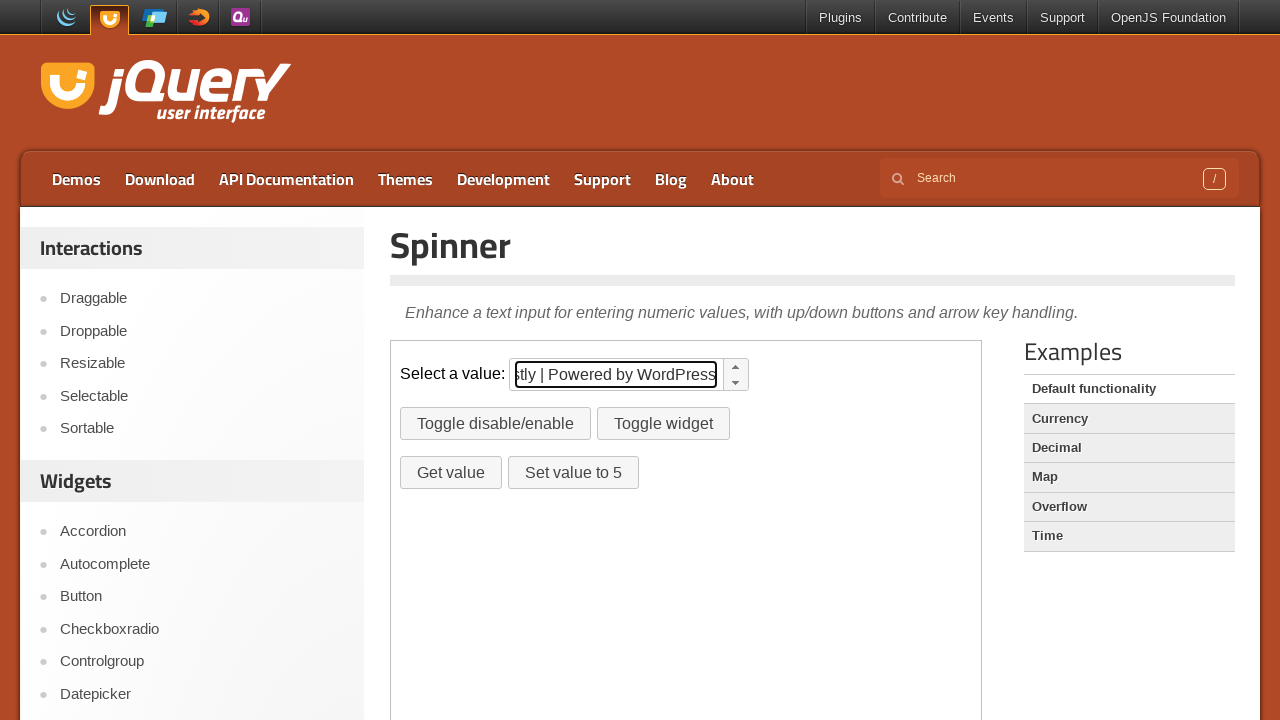